Tests dropdown functionality by selecting Option 2 from the dropdown menu

Starting URL: https://the-internet.herokuapp.com/dropdown

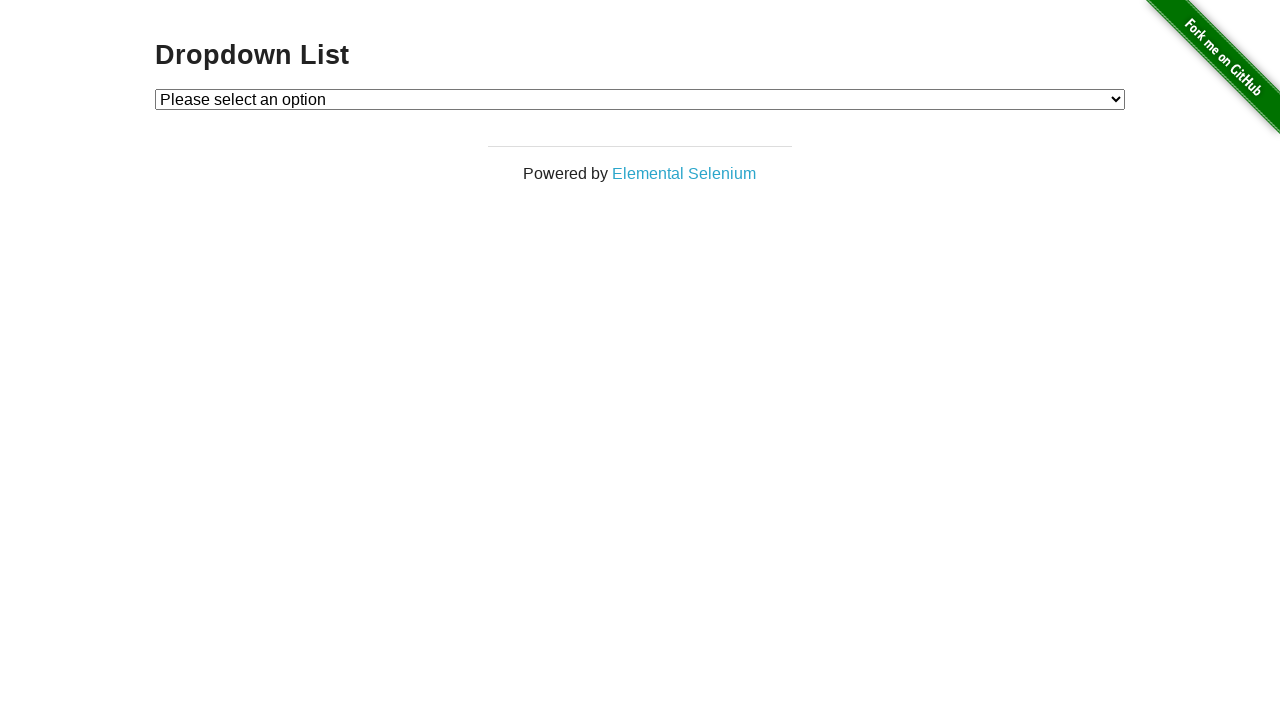

Navigated to dropdown test page
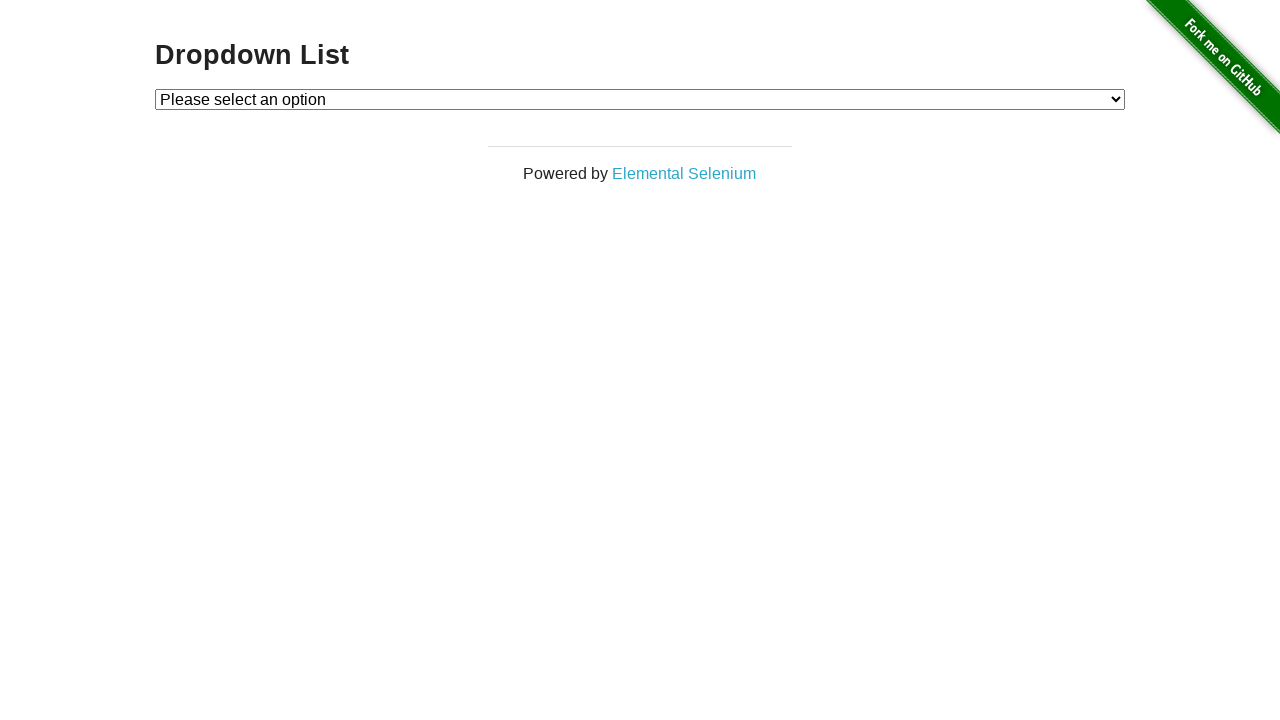

Selected Option 2 from the dropdown menu on #dropdown
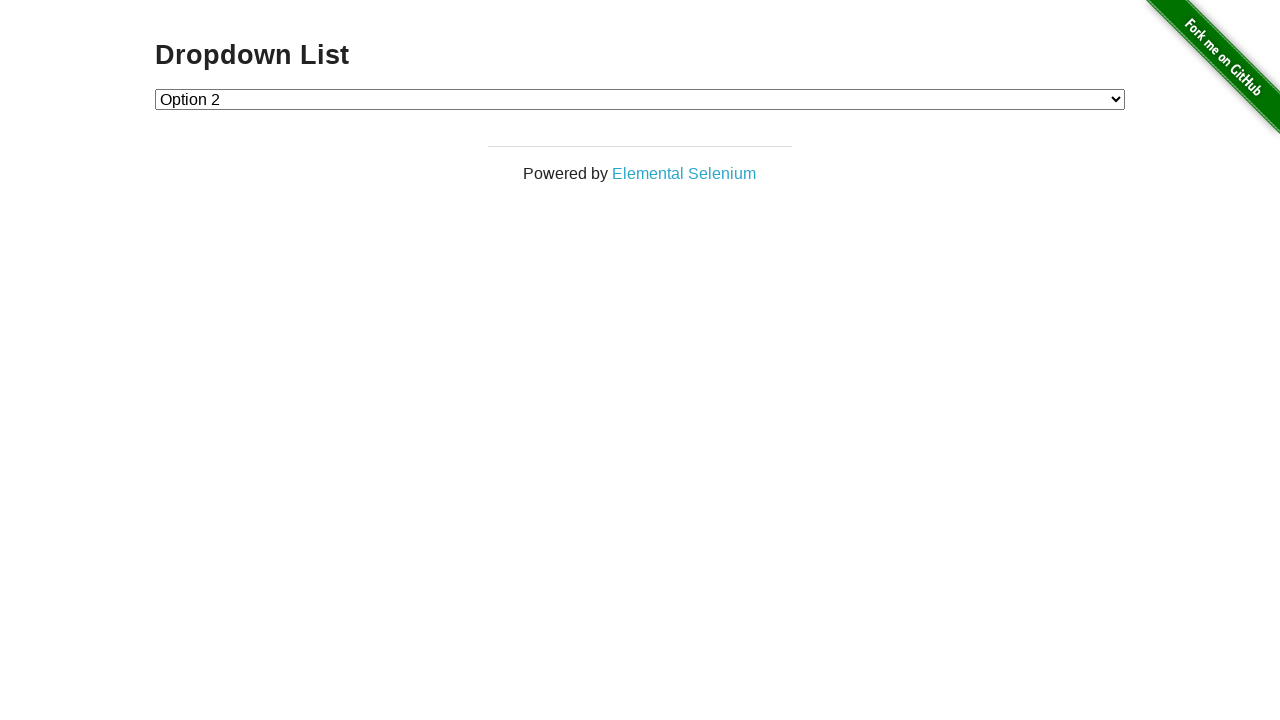

Retrieved selected option text: Option 2
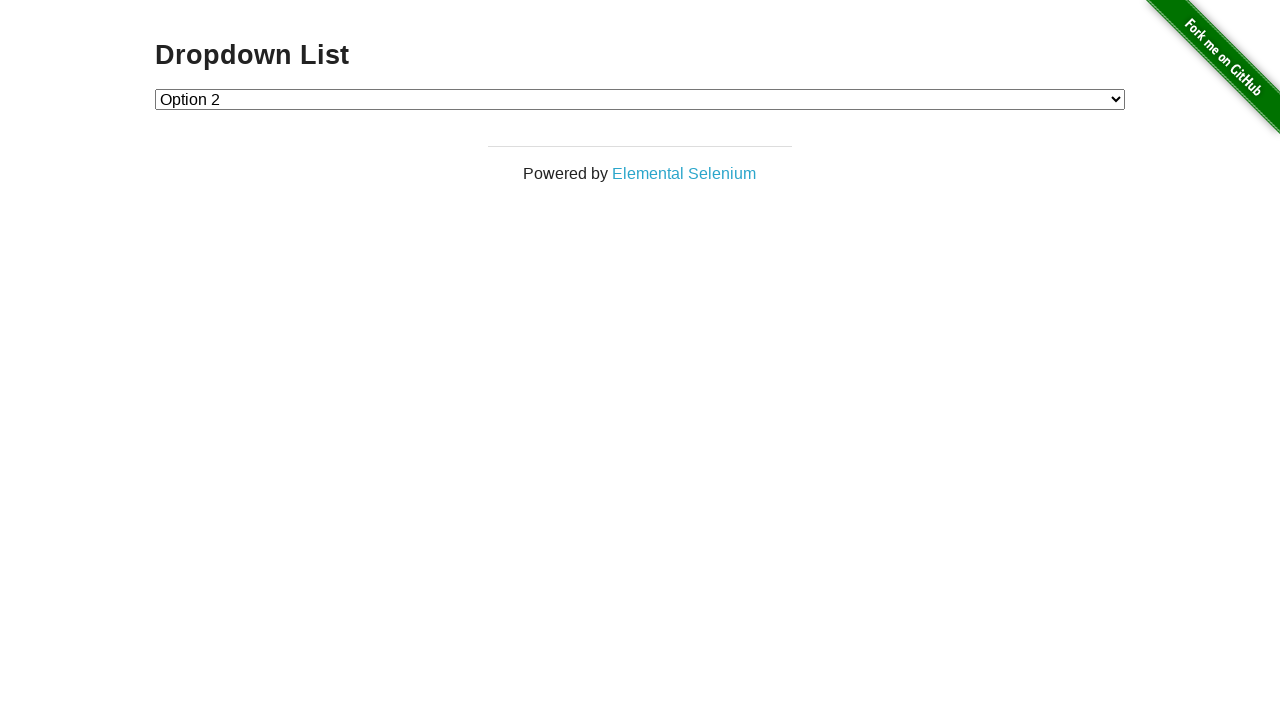

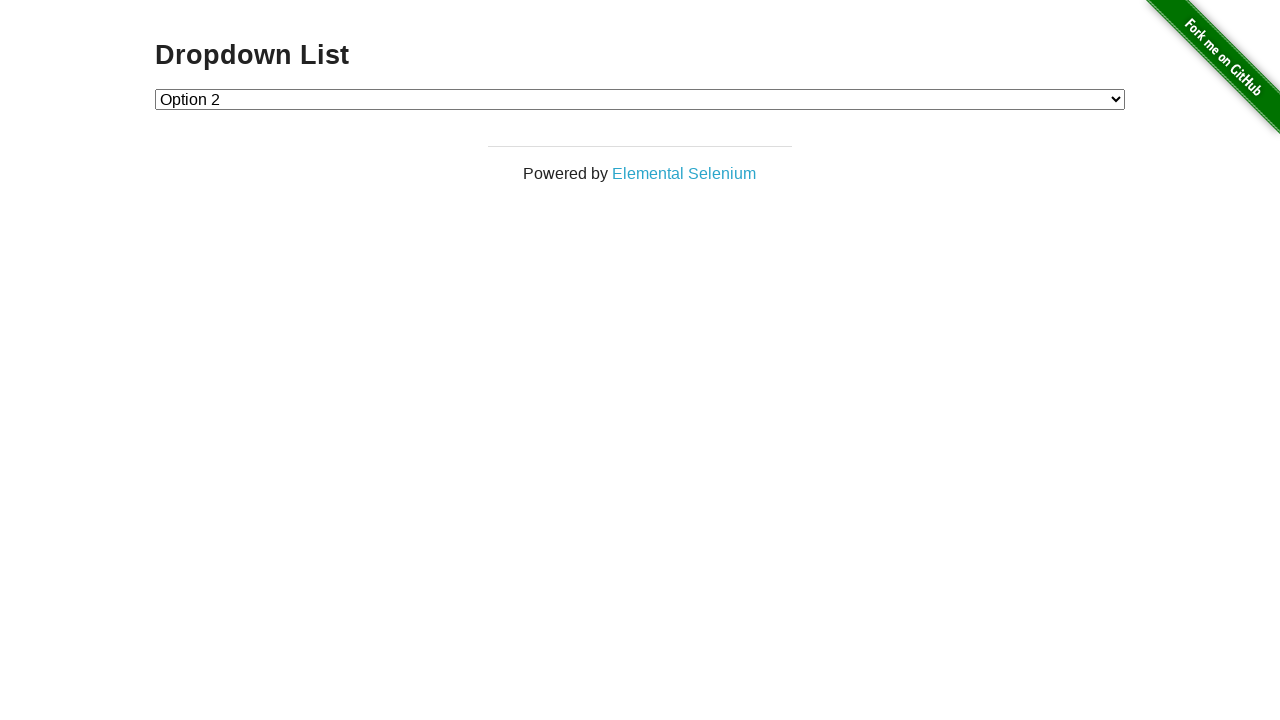